Tests clearing browser cookies by setting a cookie via button click, then clearing all cookies and verifying they are removed

Starting URL: https://example.cypress.io/commands/cookies

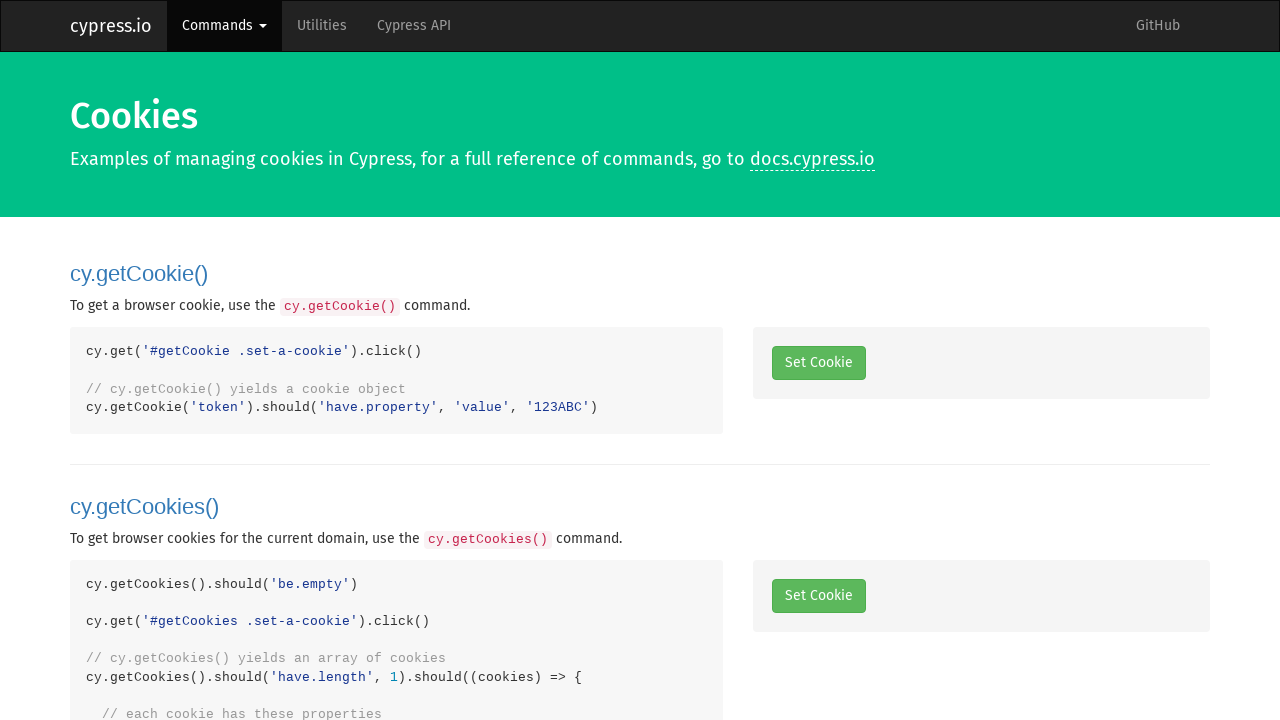

Cleared any existing cookies from context
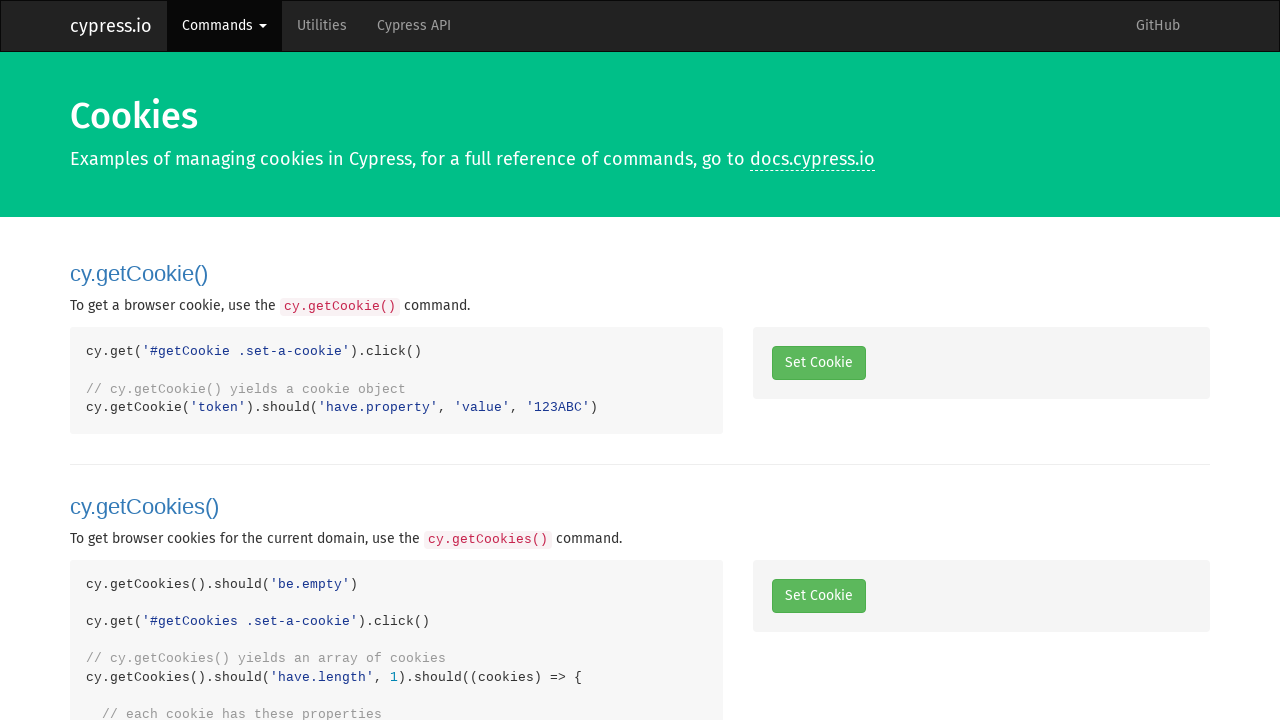

Verified no cookies exist initially
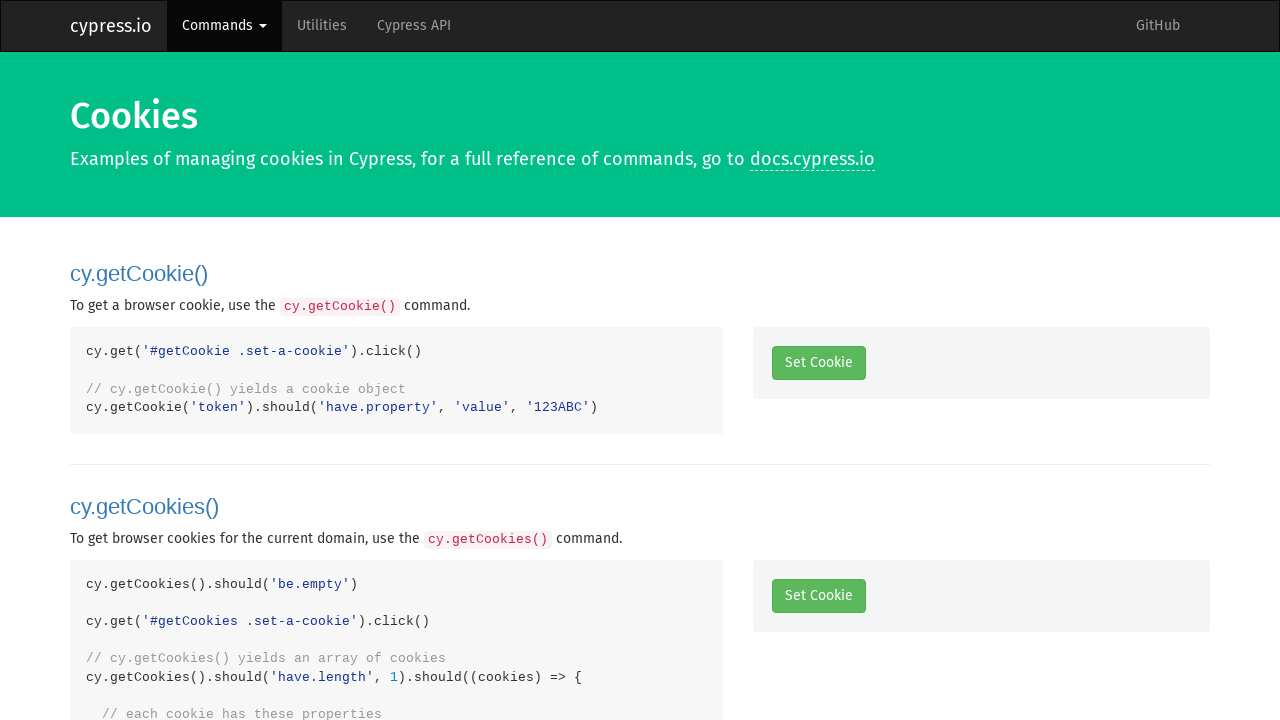

Clicked 'Set a Cookie' button at (818, 360) on #clearCookies .set-a-cookie
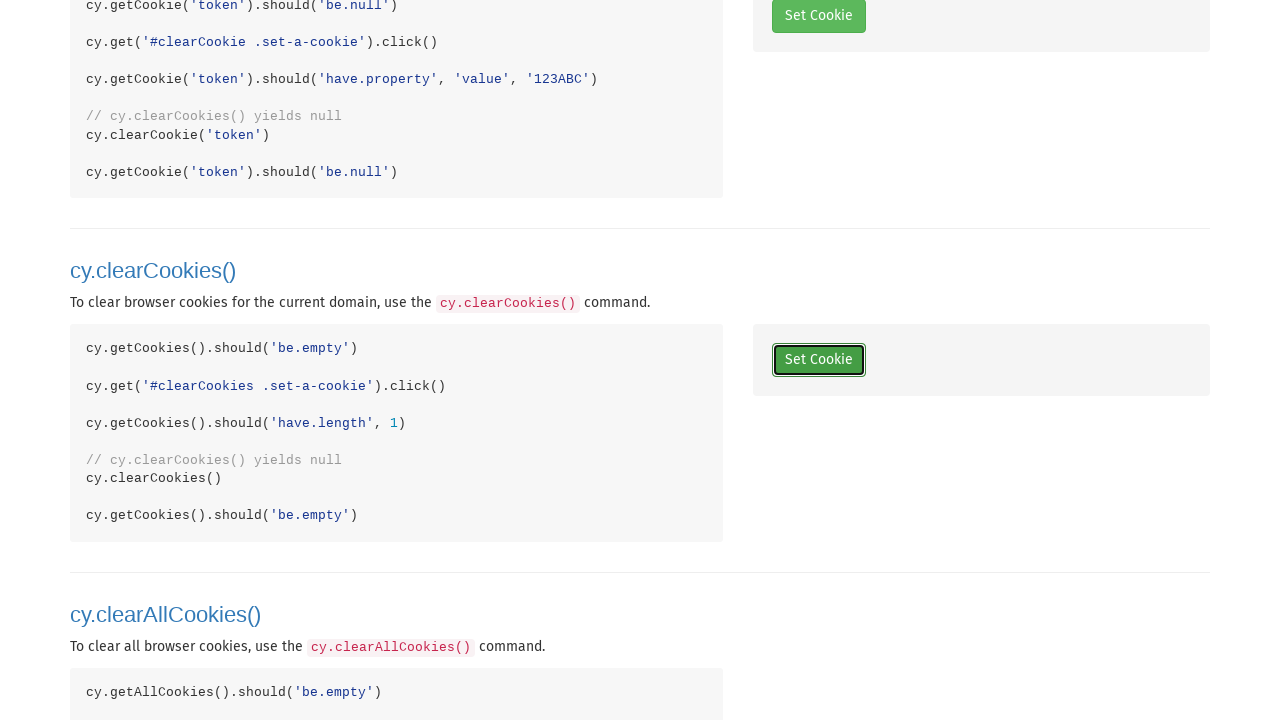

Verified one cookie was added to context
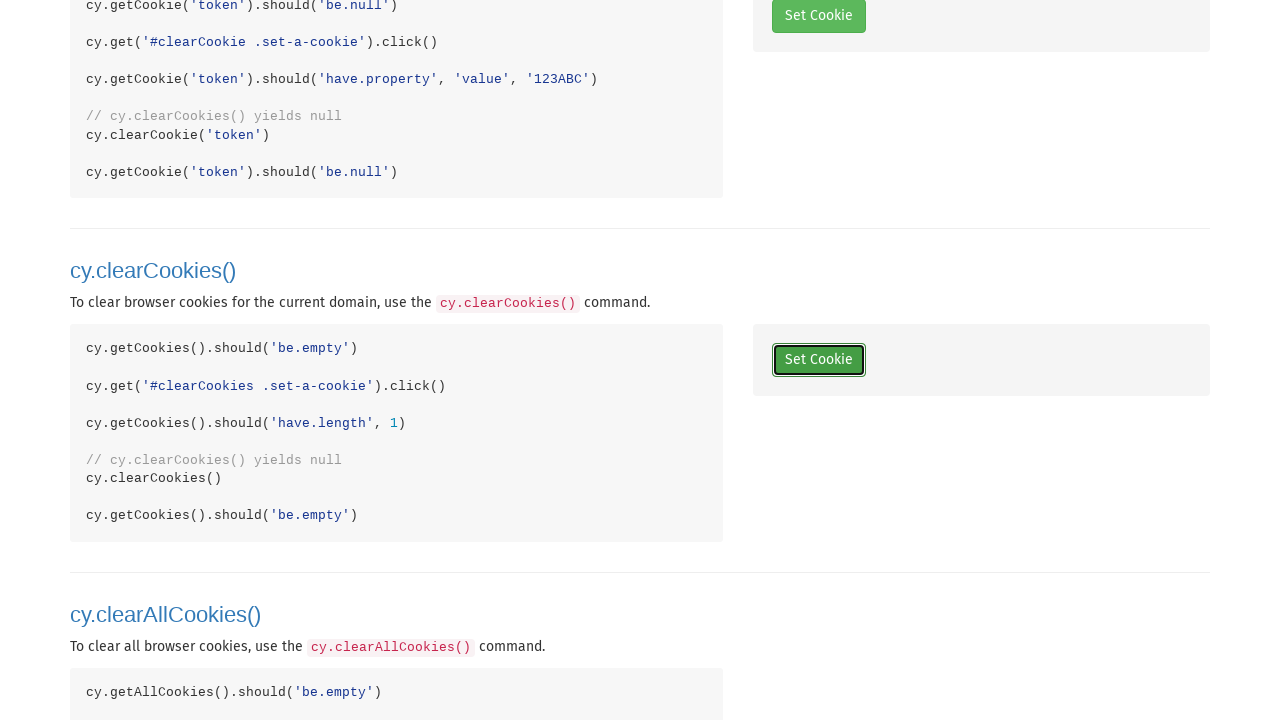

Cleared all cookies from context
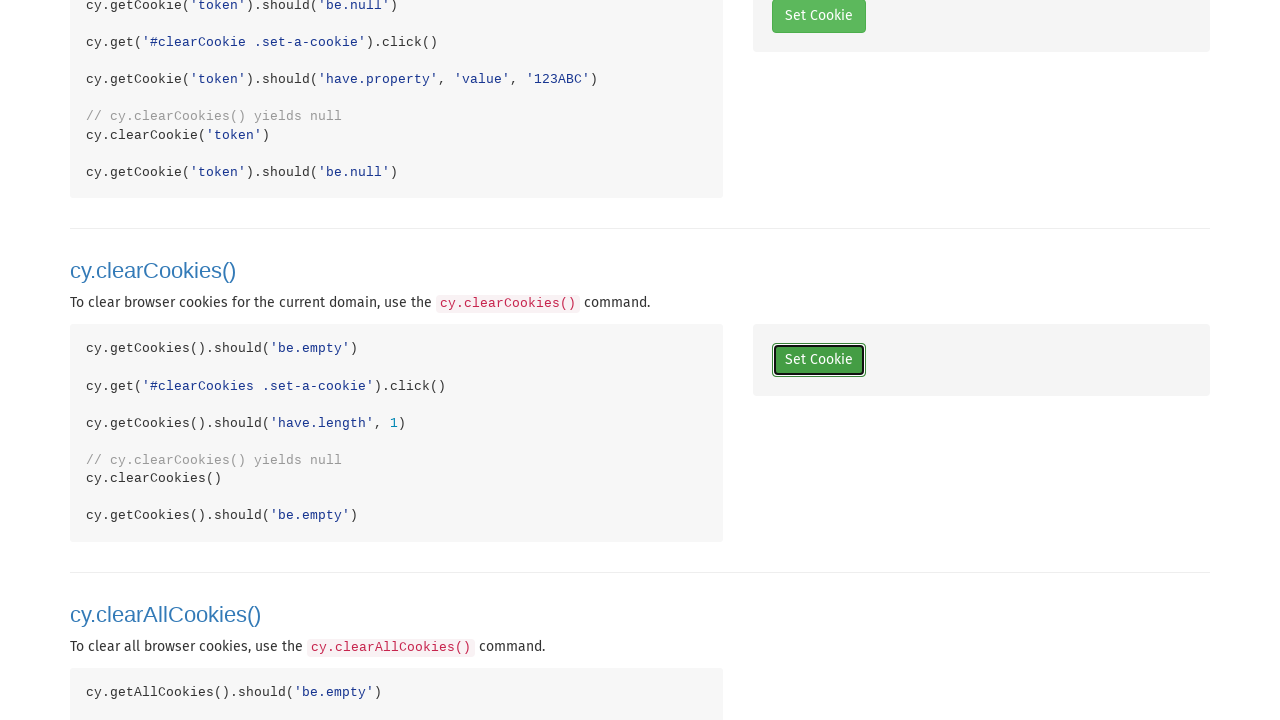

Verified all cookies were successfully cleared
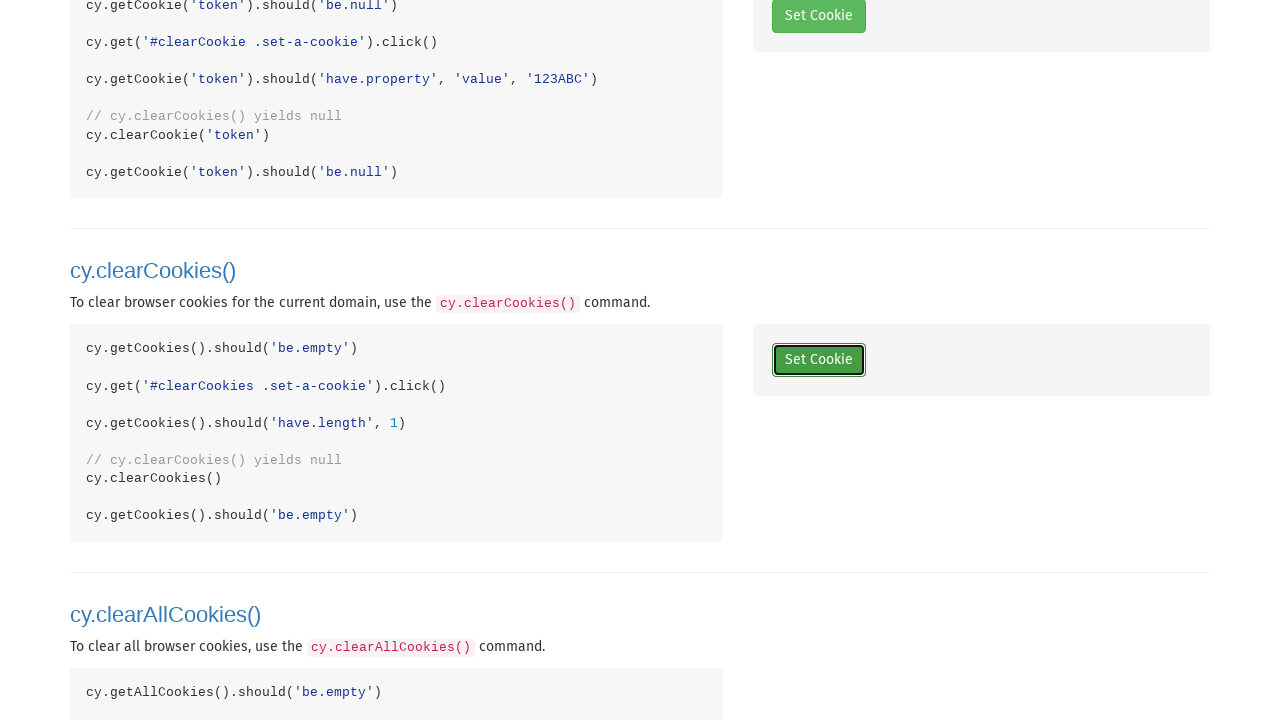

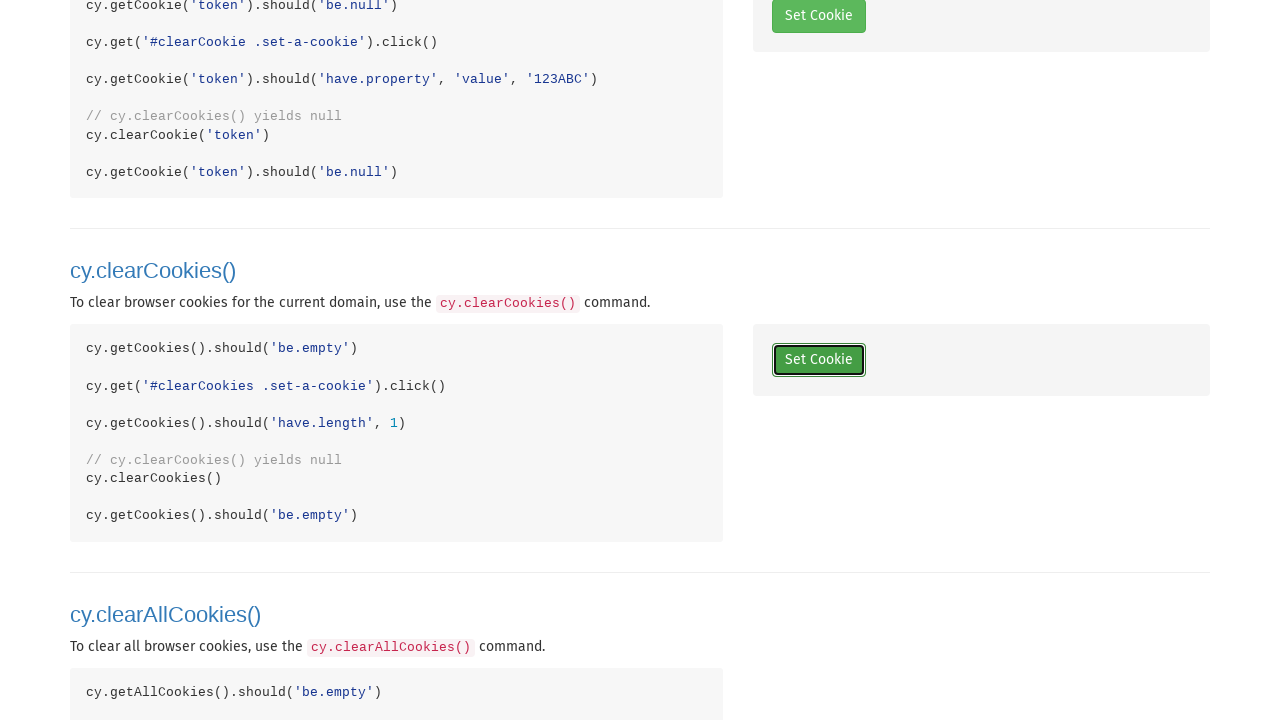